Tests multiple select functionality by selecting apple, orange, and peach options from a multi-select dropdown

Starting URL: https://www.letskodeit.com/practice

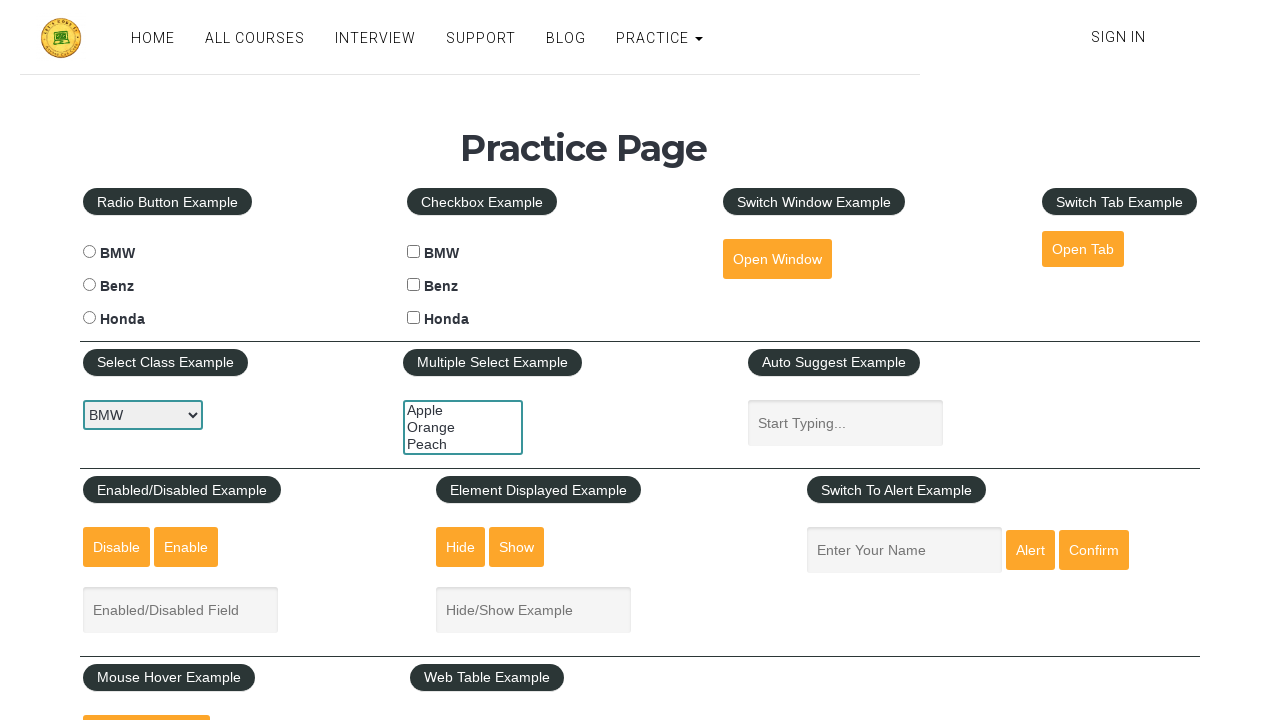

Navigated to practice page
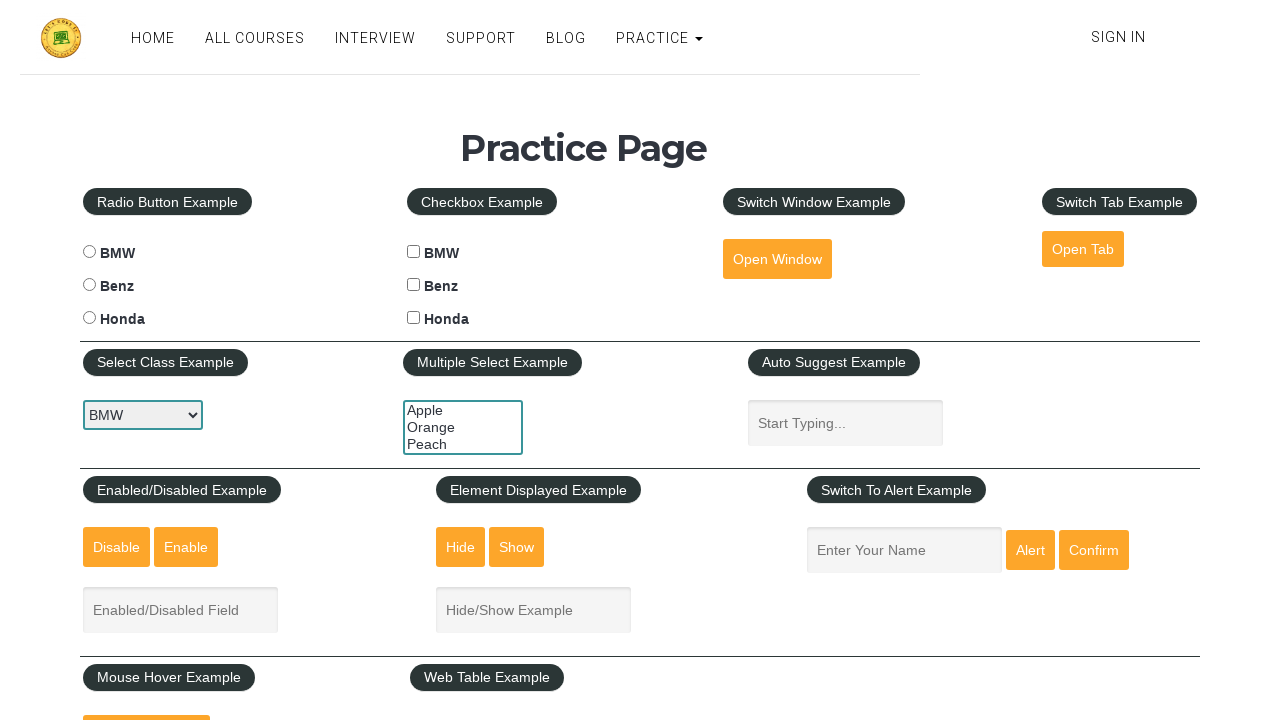

Selected apple option from multi-select dropdown on #multiple-select-example
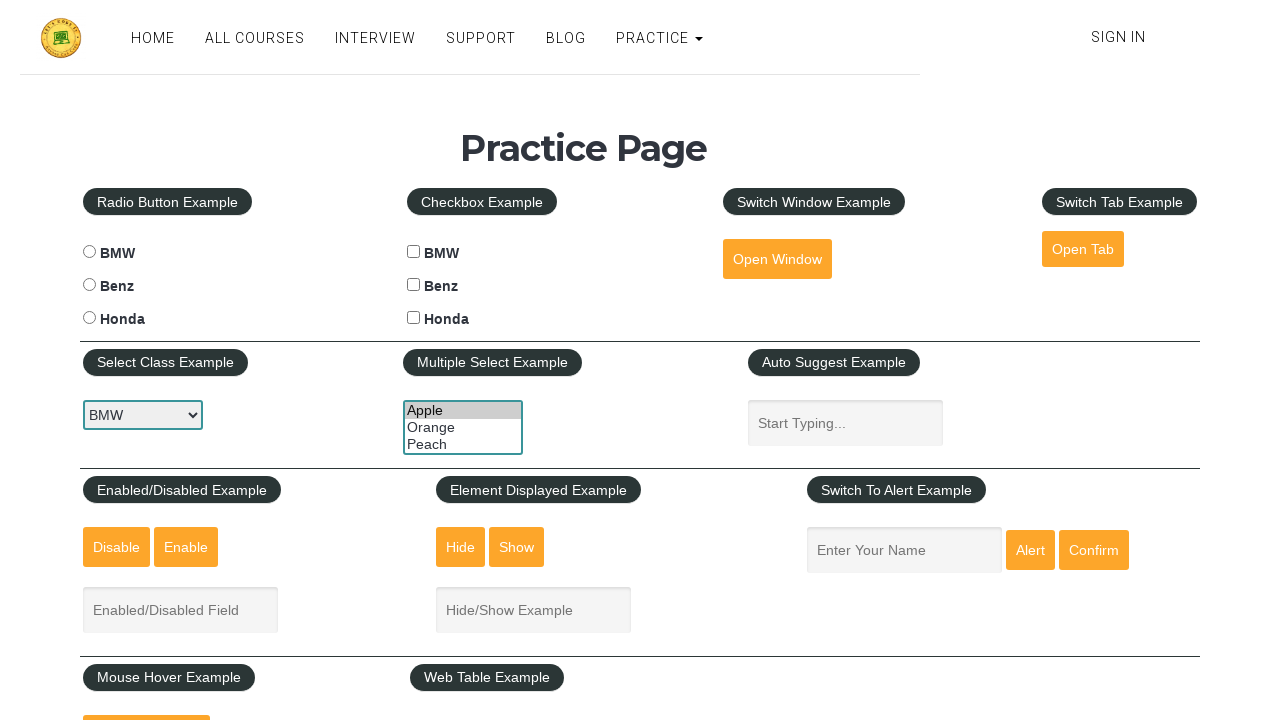

Selected orange option from multi-select dropdown on #multiple-select-example
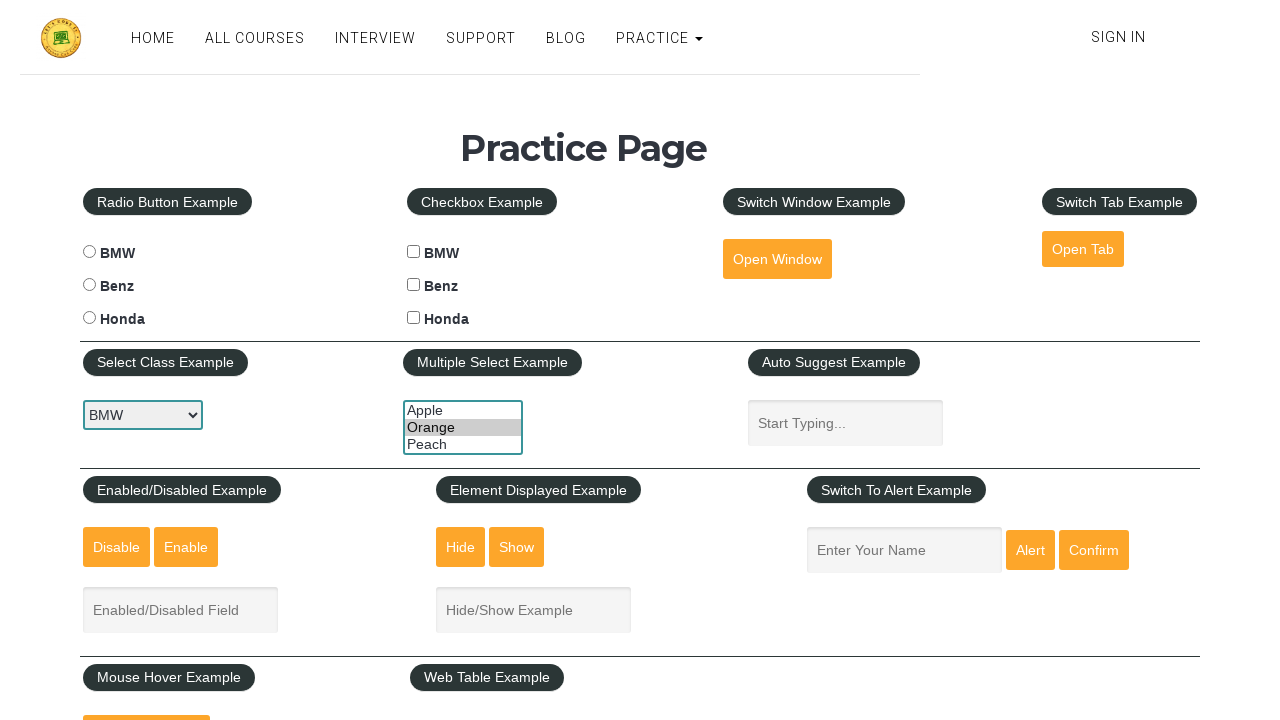

Selected peach option from multi-select dropdown on #multiple-select-example
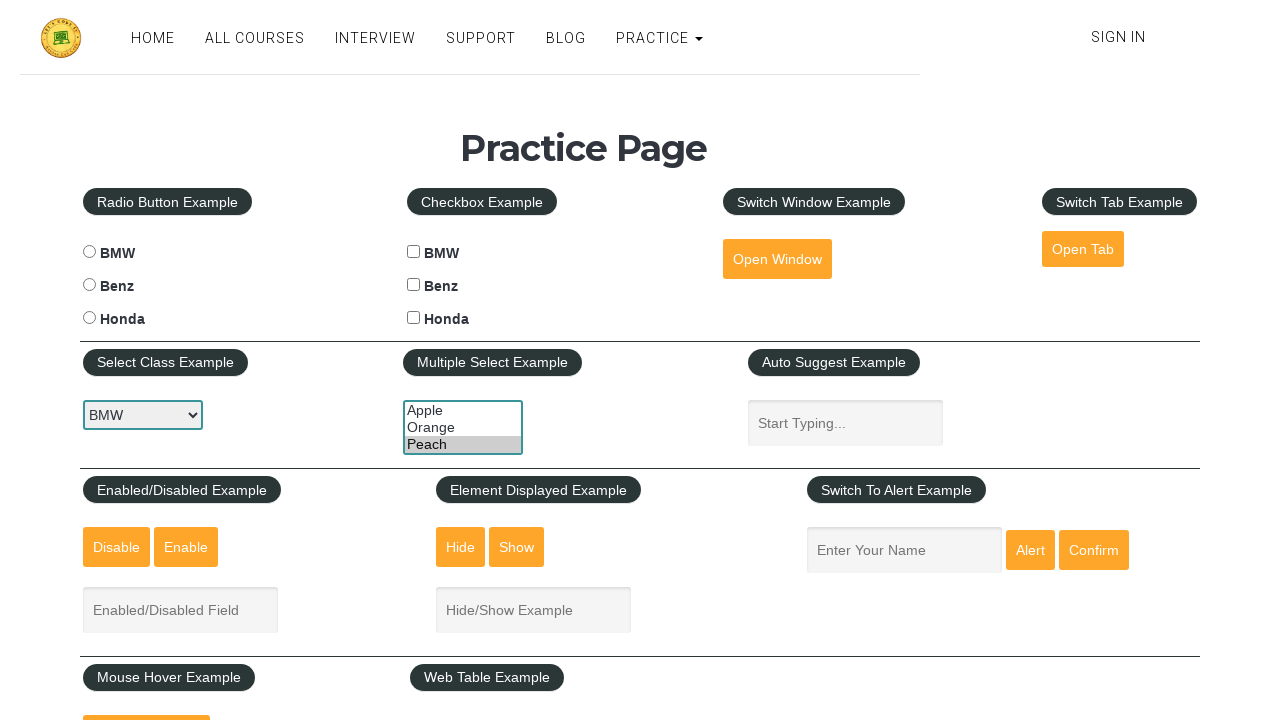

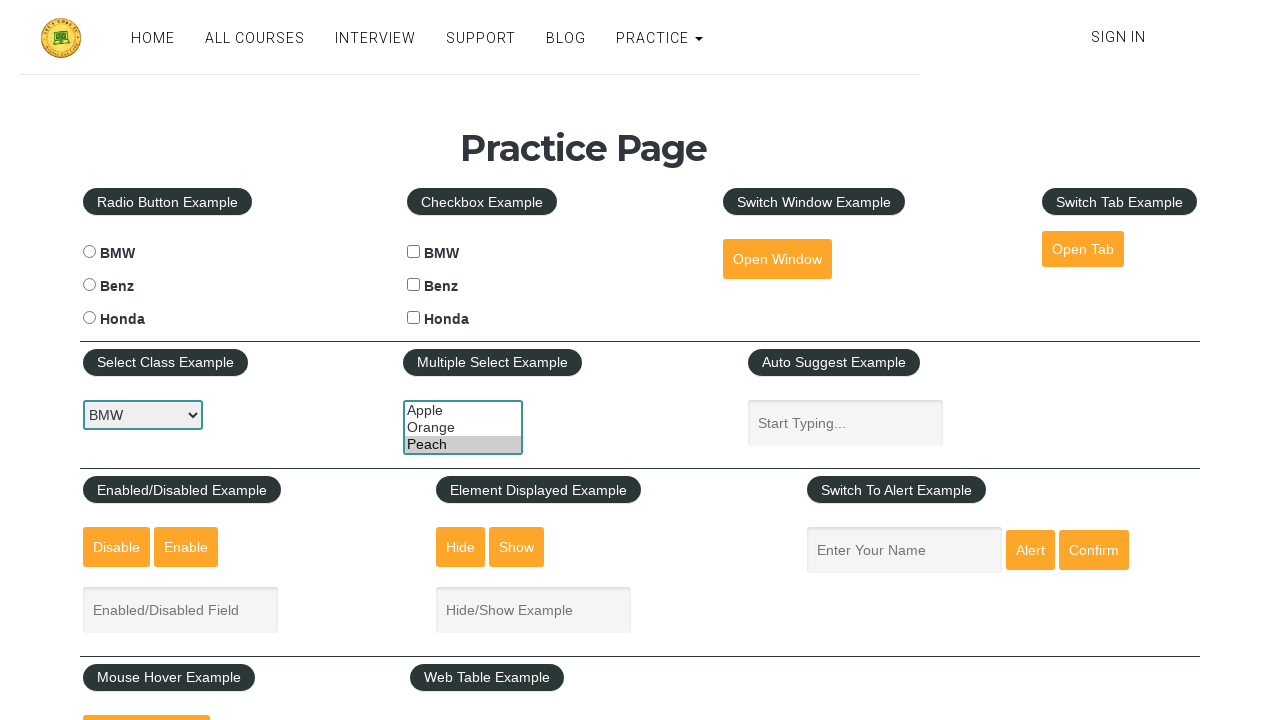